Tests selecting an option from a dropdown list using Playwright's built-in select method, then verifying the selection was successful.

Starting URL: http://the-internet.herokuapp.com/dropdown

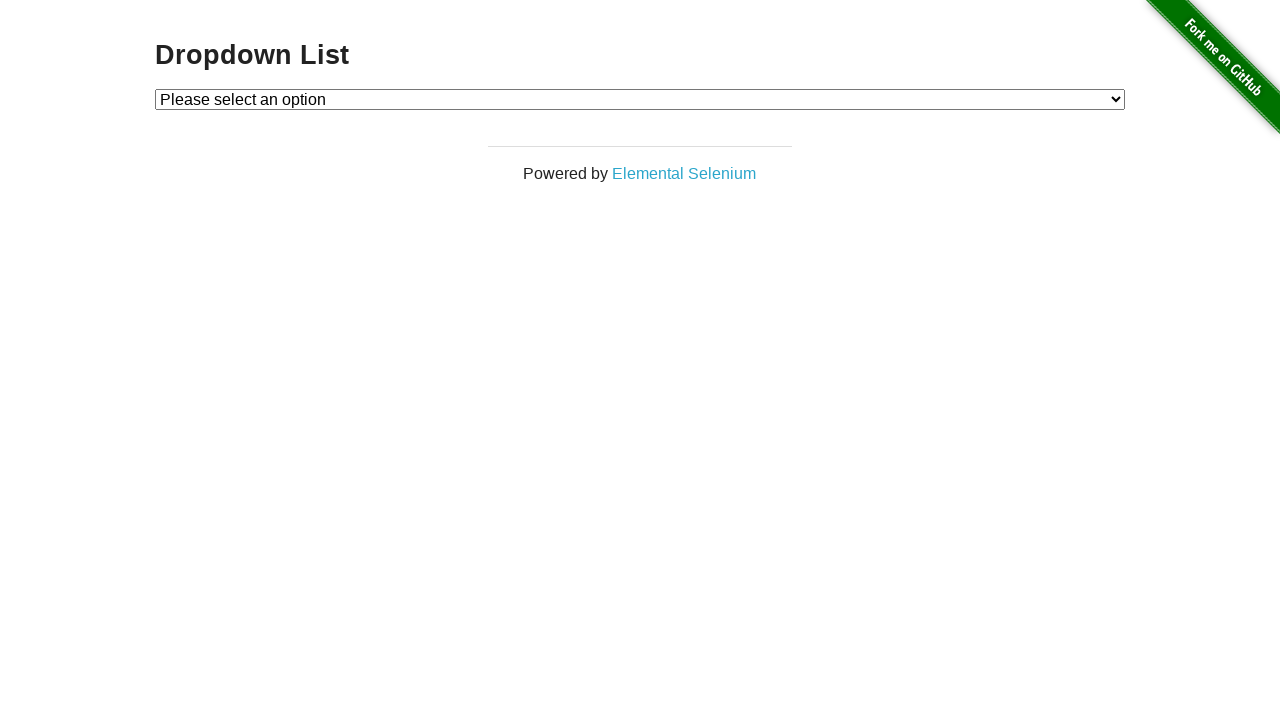

Selected 'Option 1' from dropdown using select_option method on #dropdown
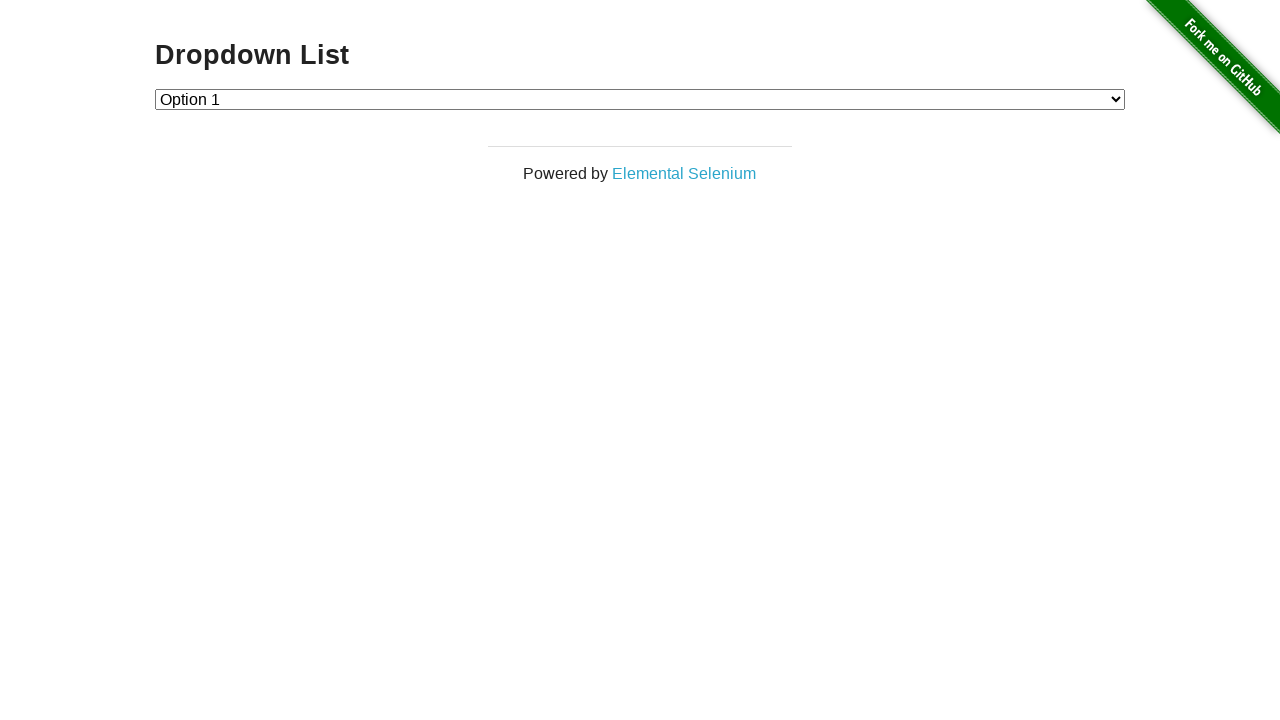

Retrieved text content of selected dropdown option
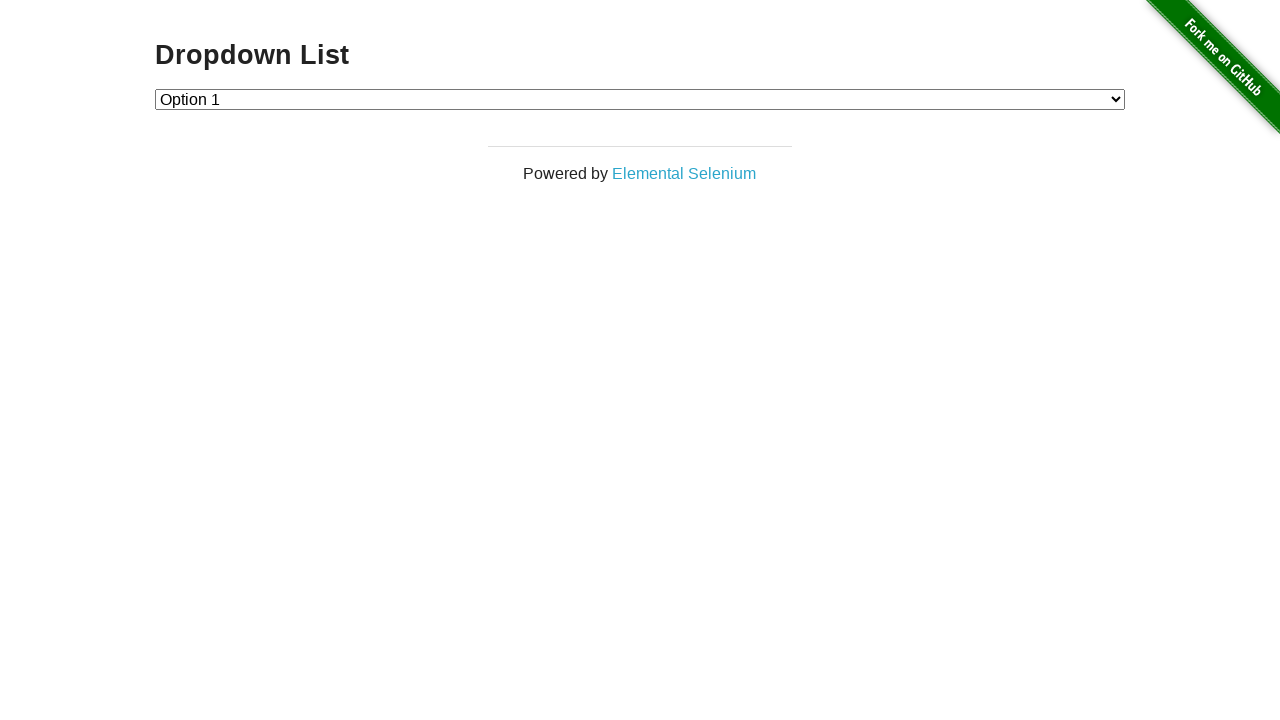

Verified that 'Option 1' was successfully selected in dropdown
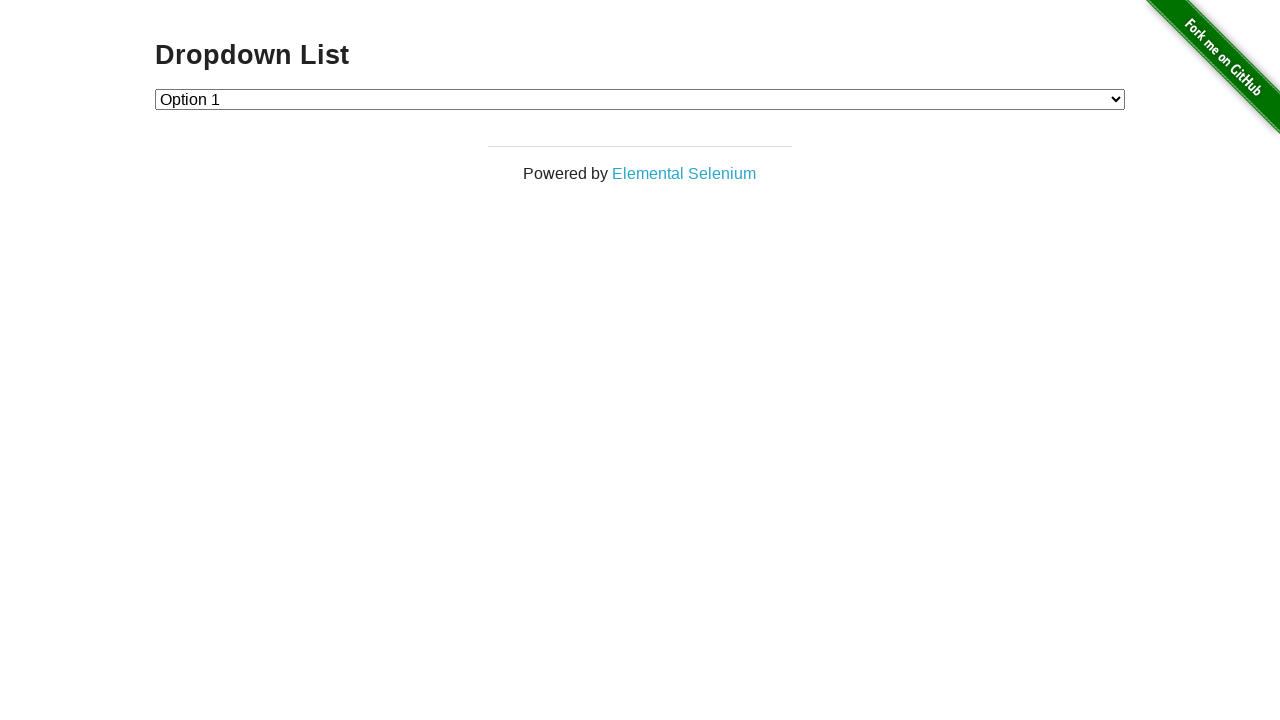

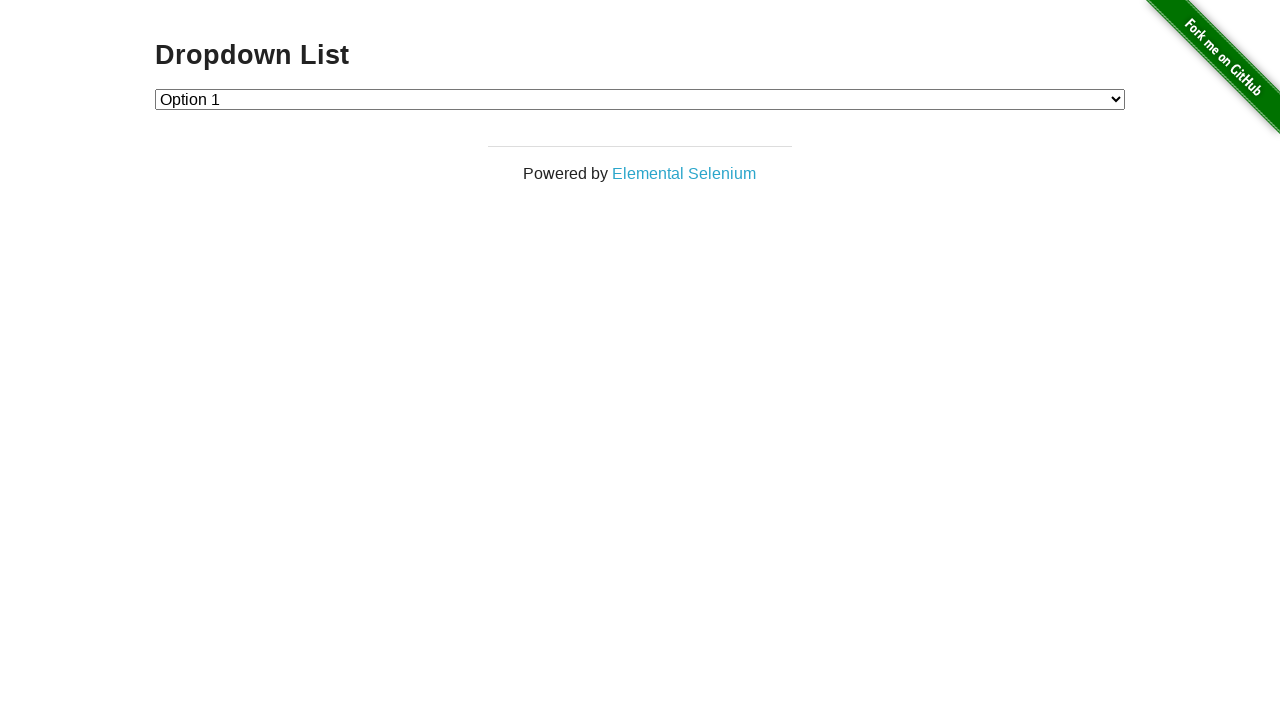